Opens SpiceJet airline homepage and maximizes the browser window to verify basic page load functionality

Starting URL: https://spicejet.com

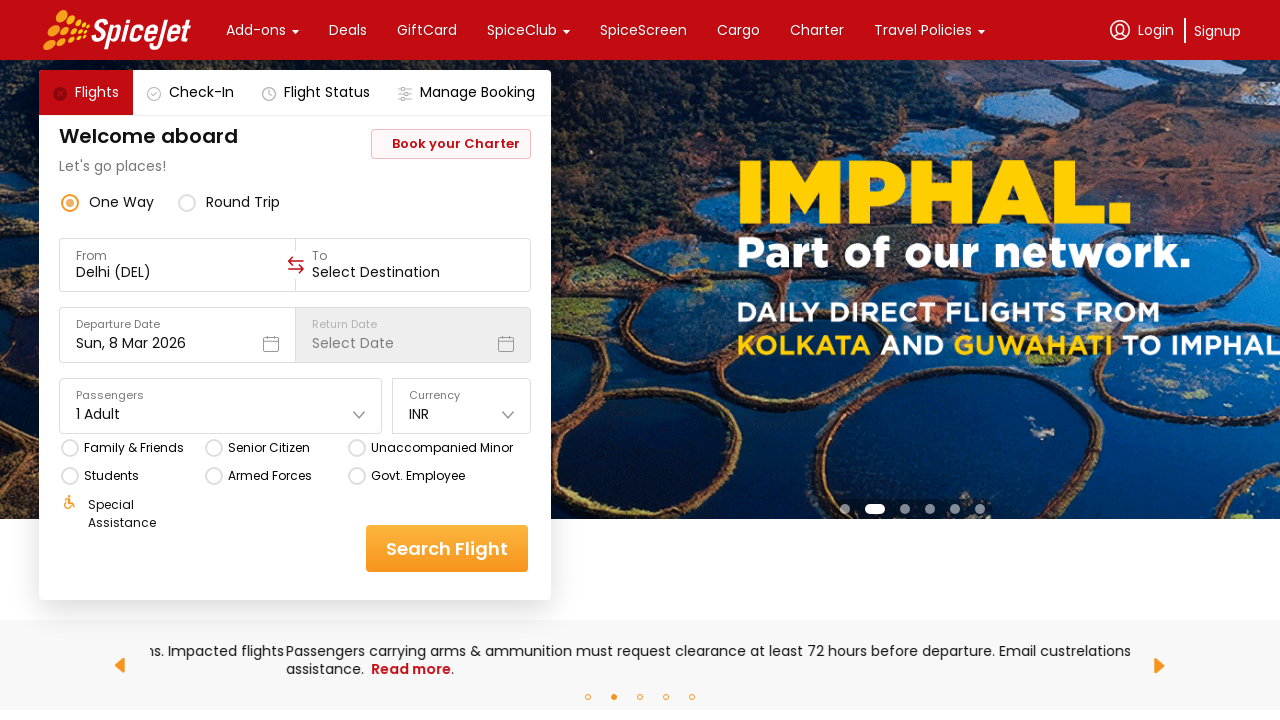

Set viewport size to 1920x1080 to maximize browser window
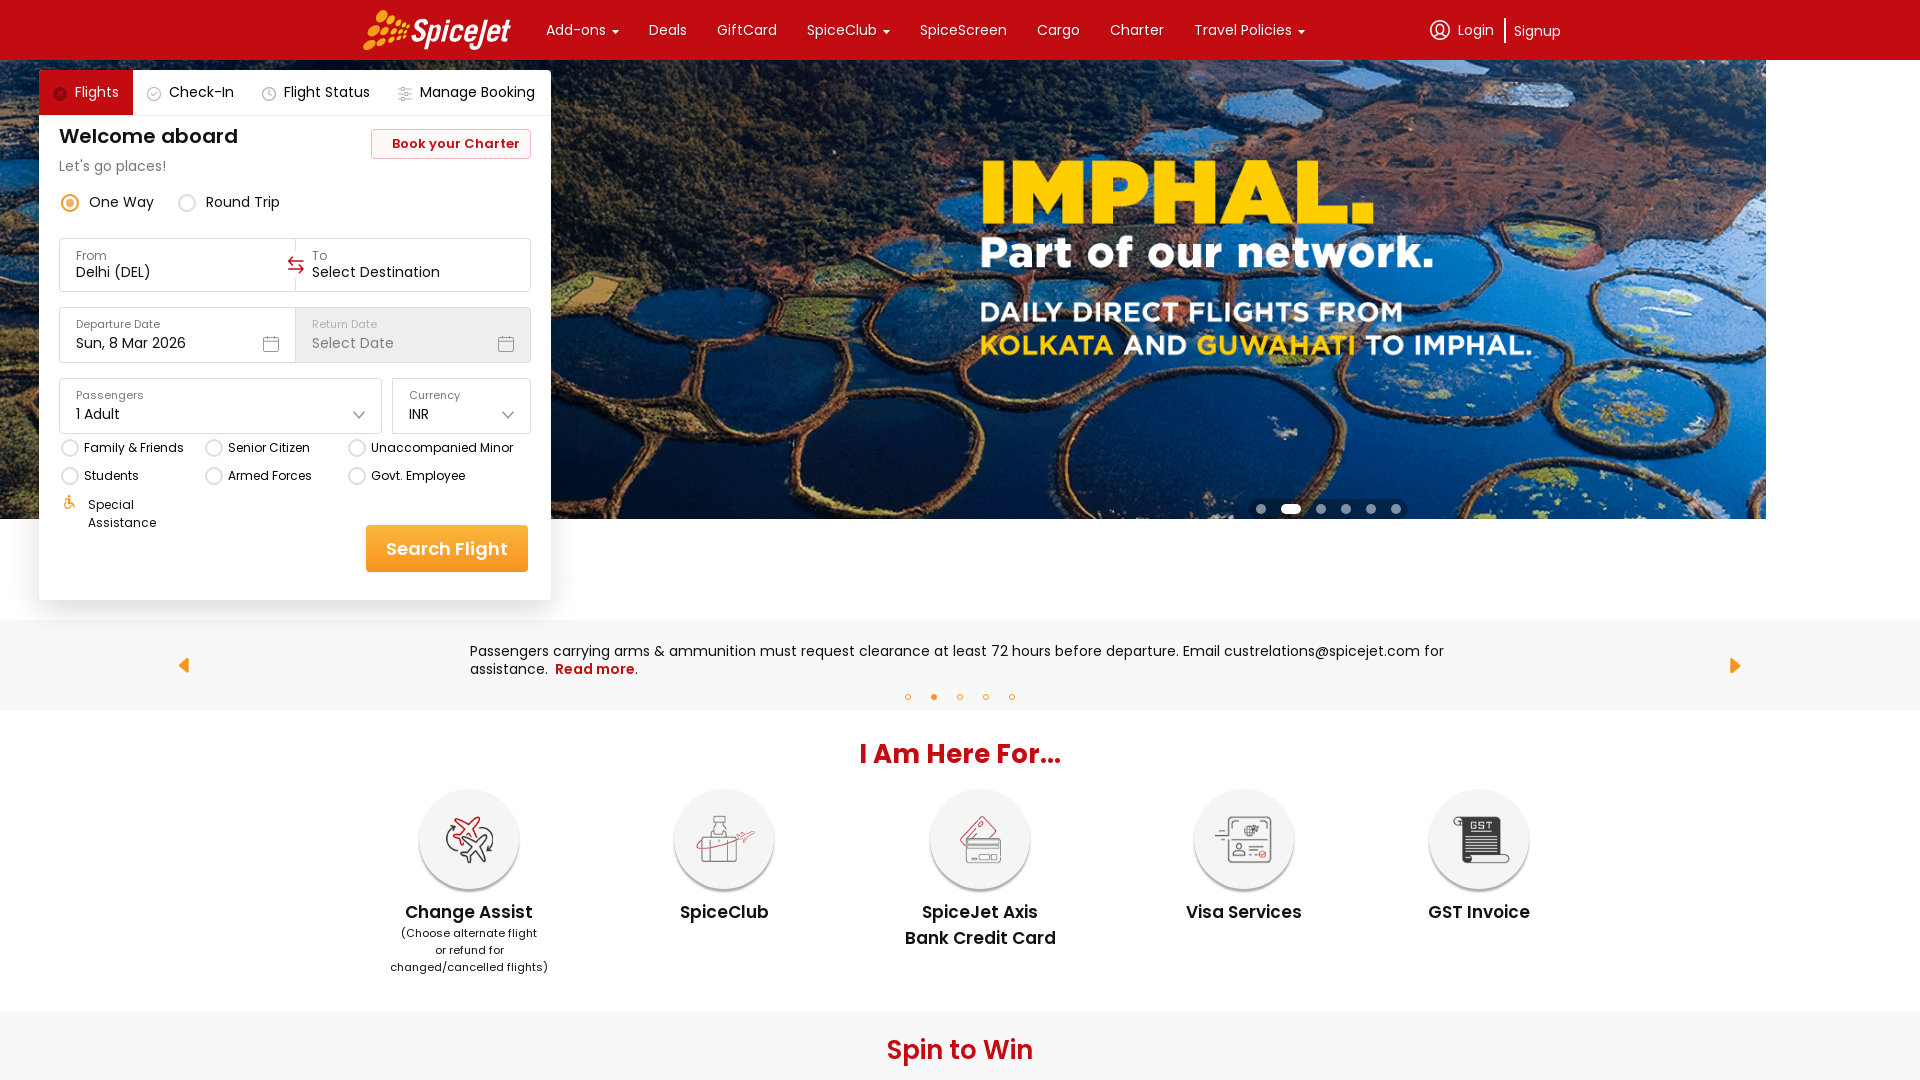

SpiceJet homepage loaded successfully
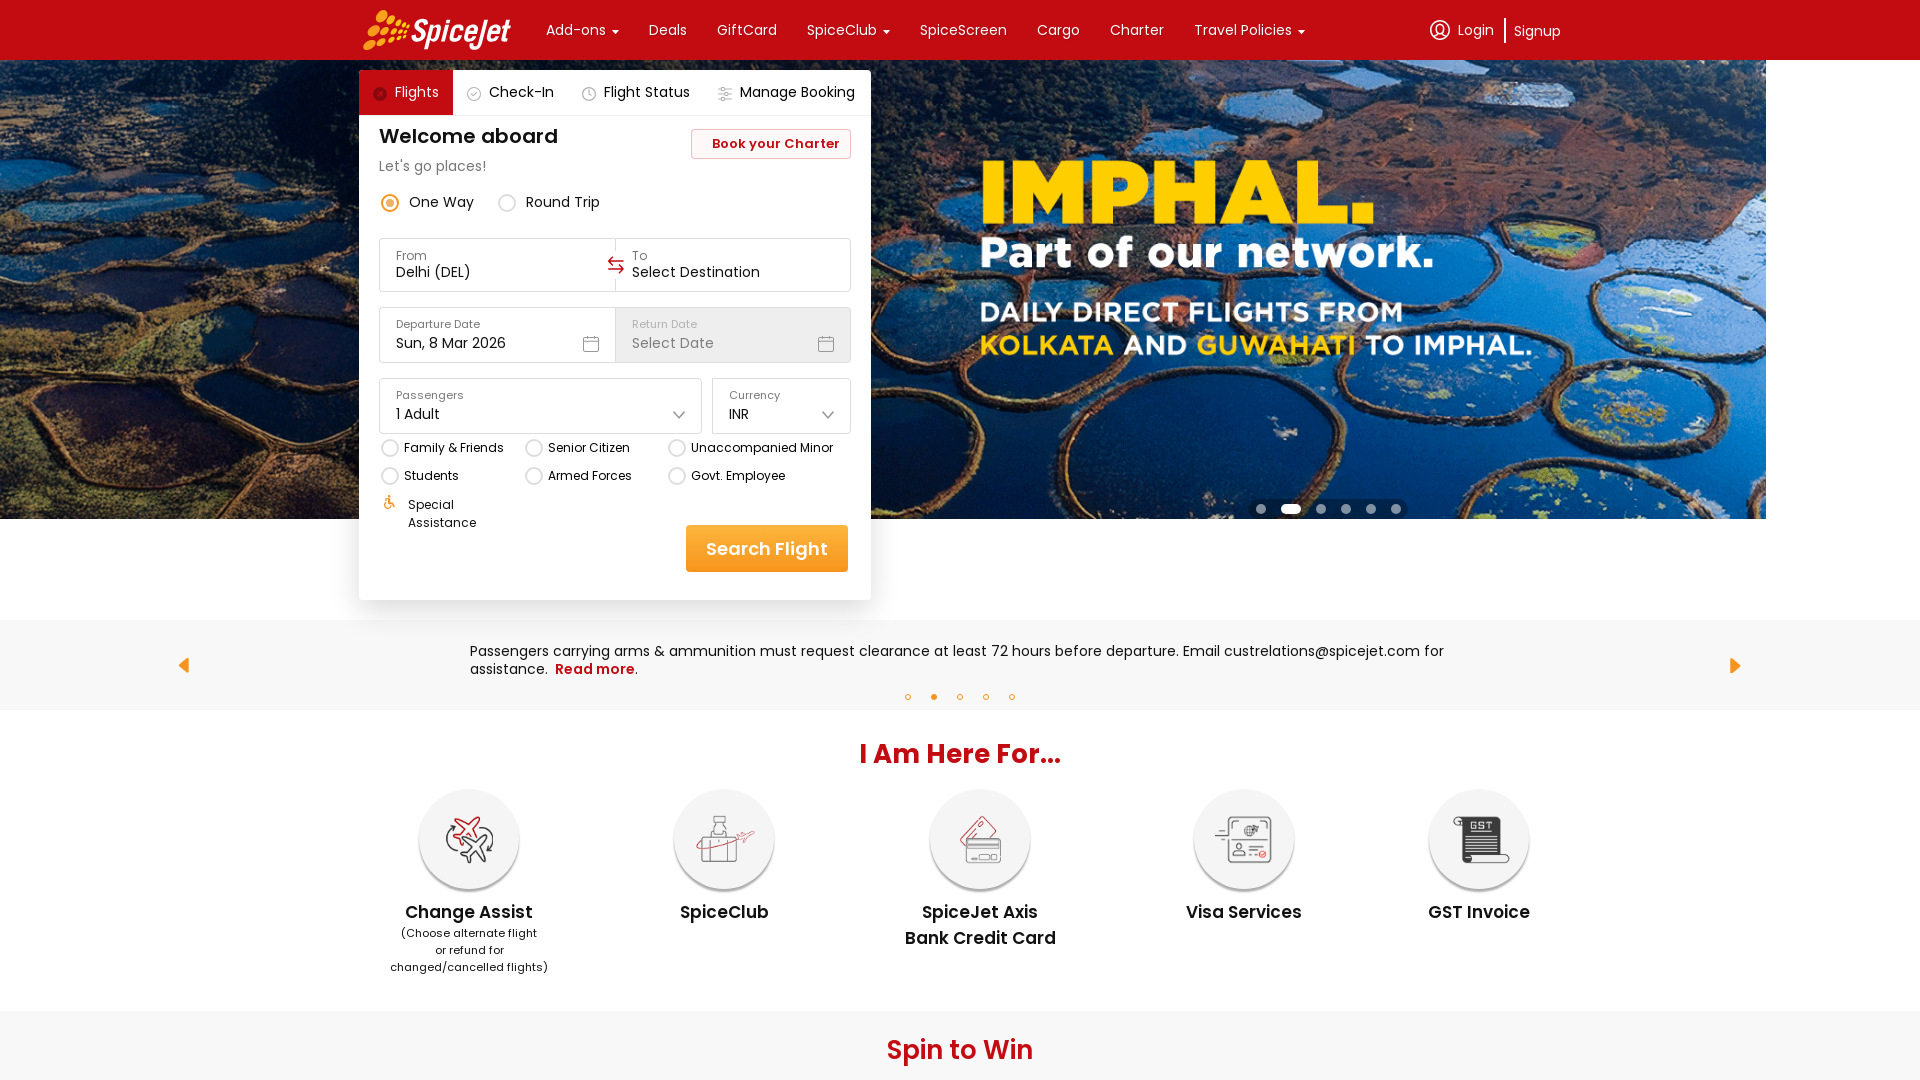

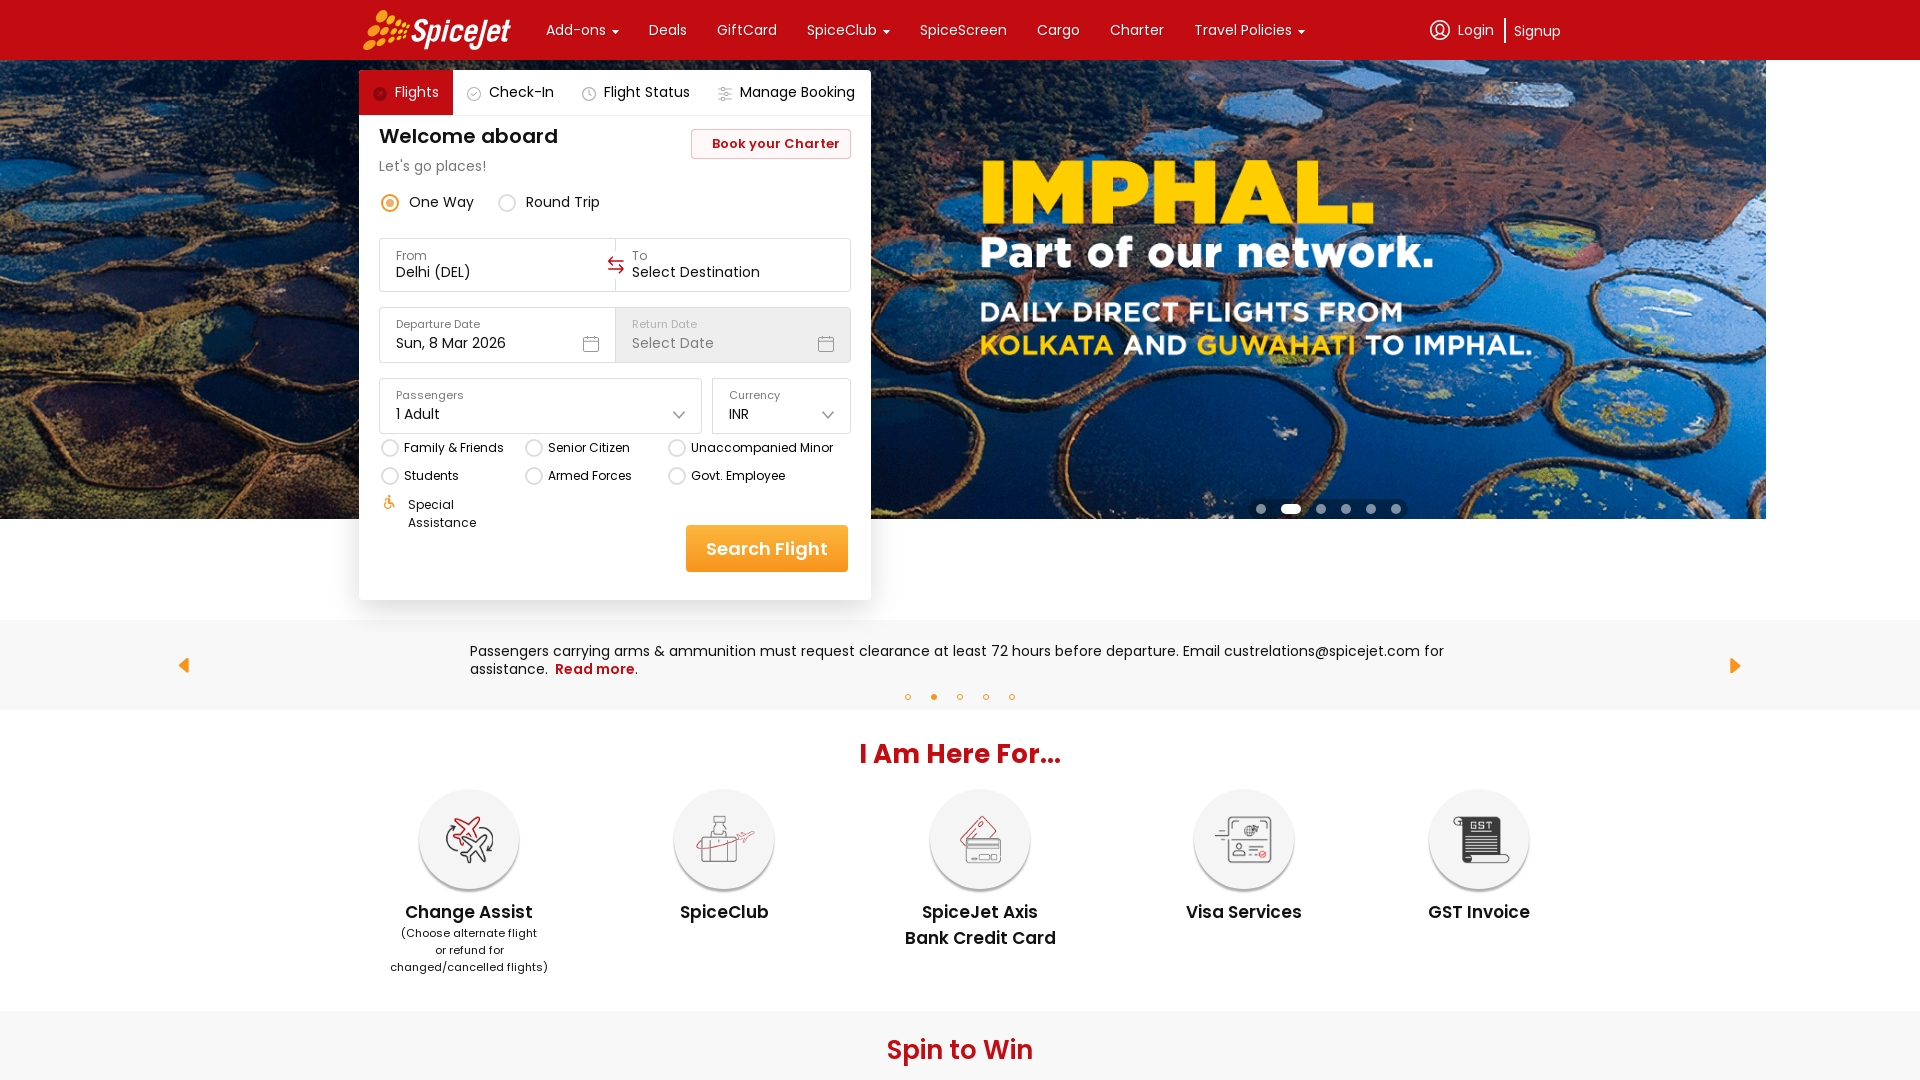